Tests the Add/Remove Elements functionality by clicking the Add Element button, verifying the Delete button appears, clicking Delete, and verifying the page heading is still visible.

Starting URL: https://the-internet.herokuapp.com/add_remove_elements/

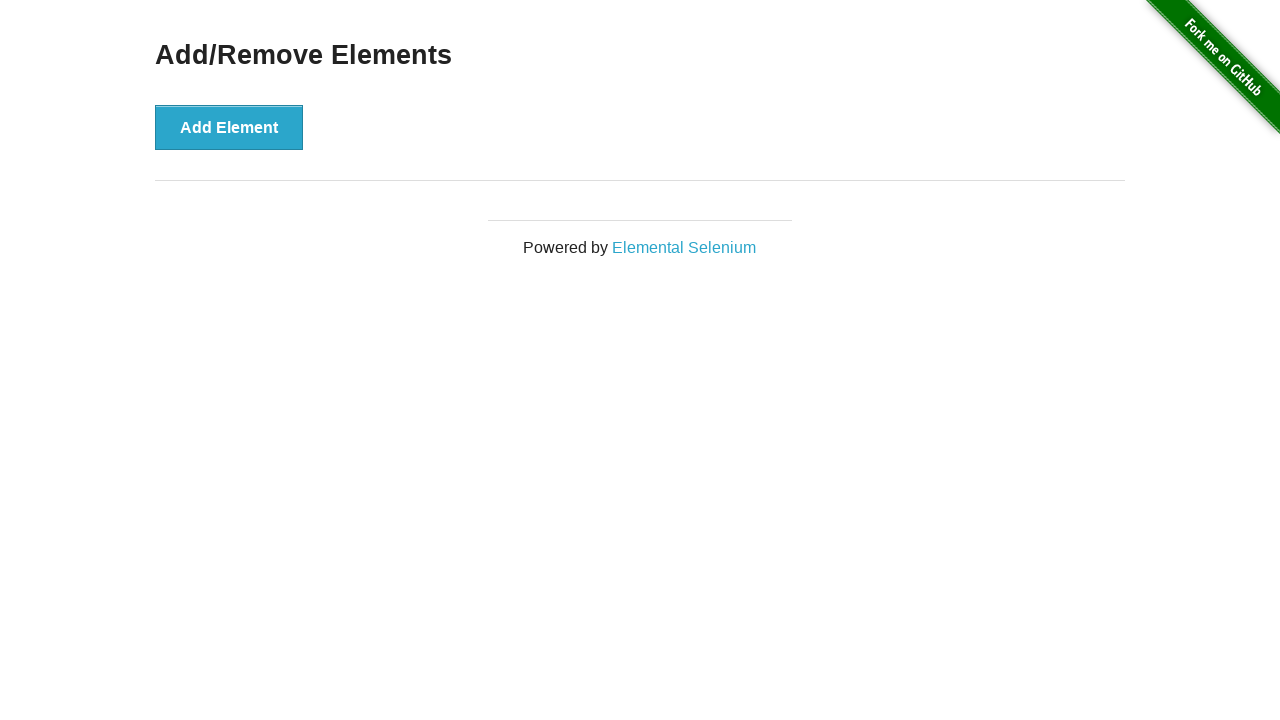

Clicked the Add Element button at (229, 127) on button[onclick='addElement()']
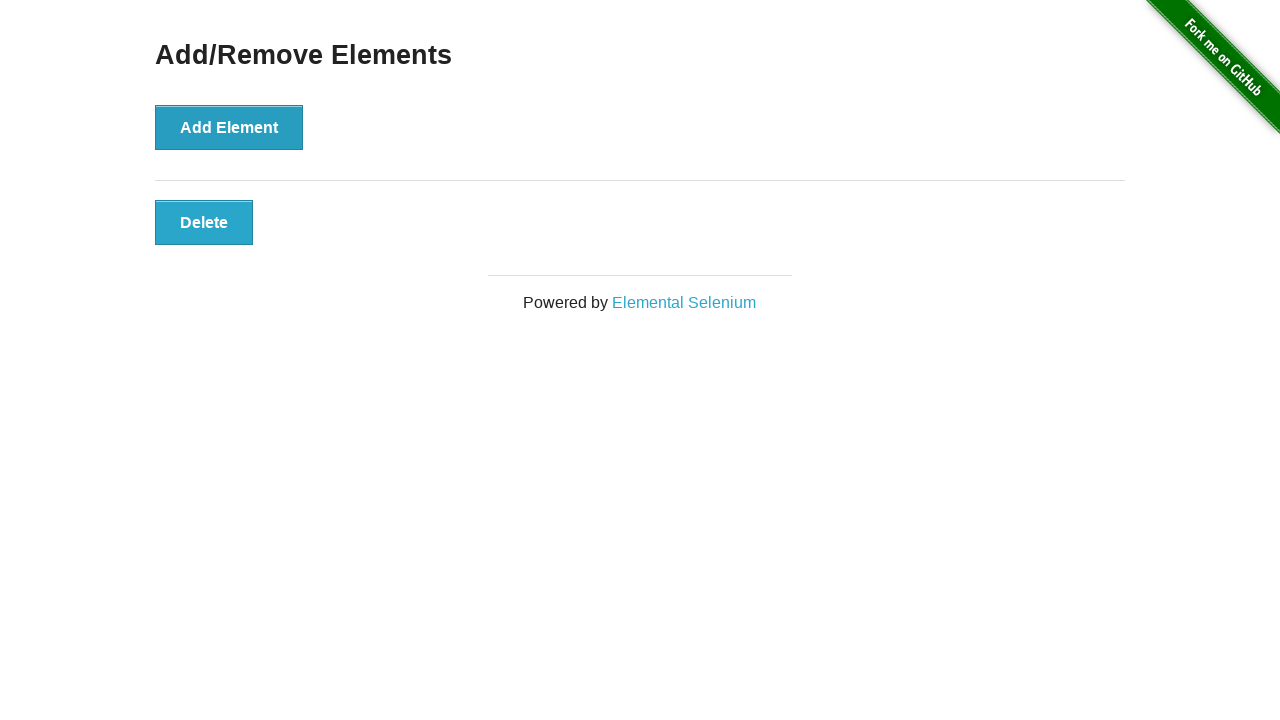

Delete button appeared and is visible
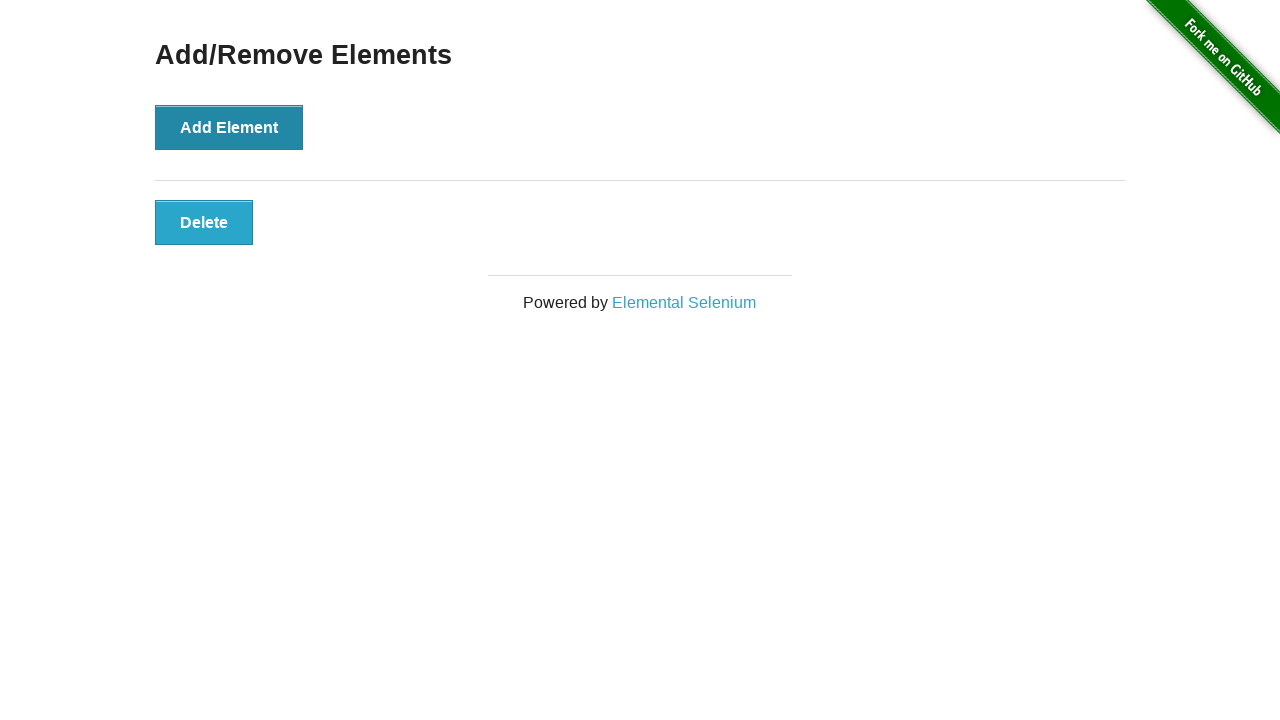

Verified Delete button is visible
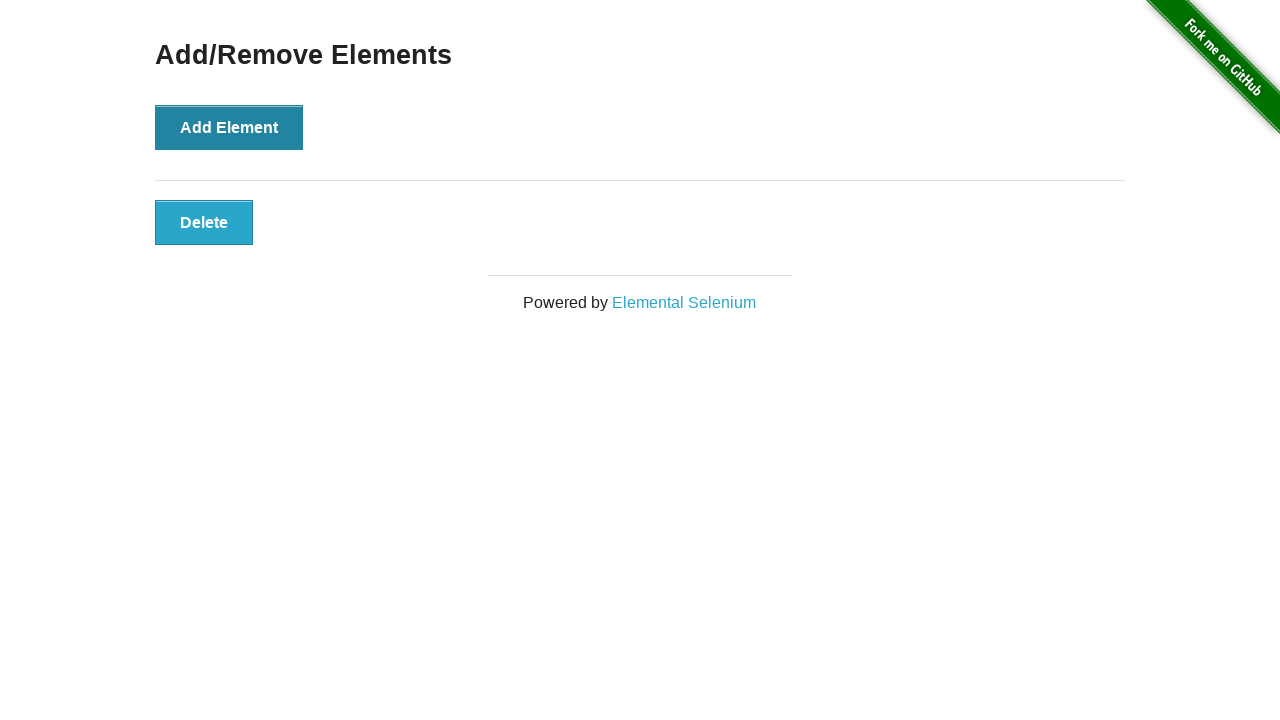

Clicked the Delete button at (204, 222) on button.added-manually
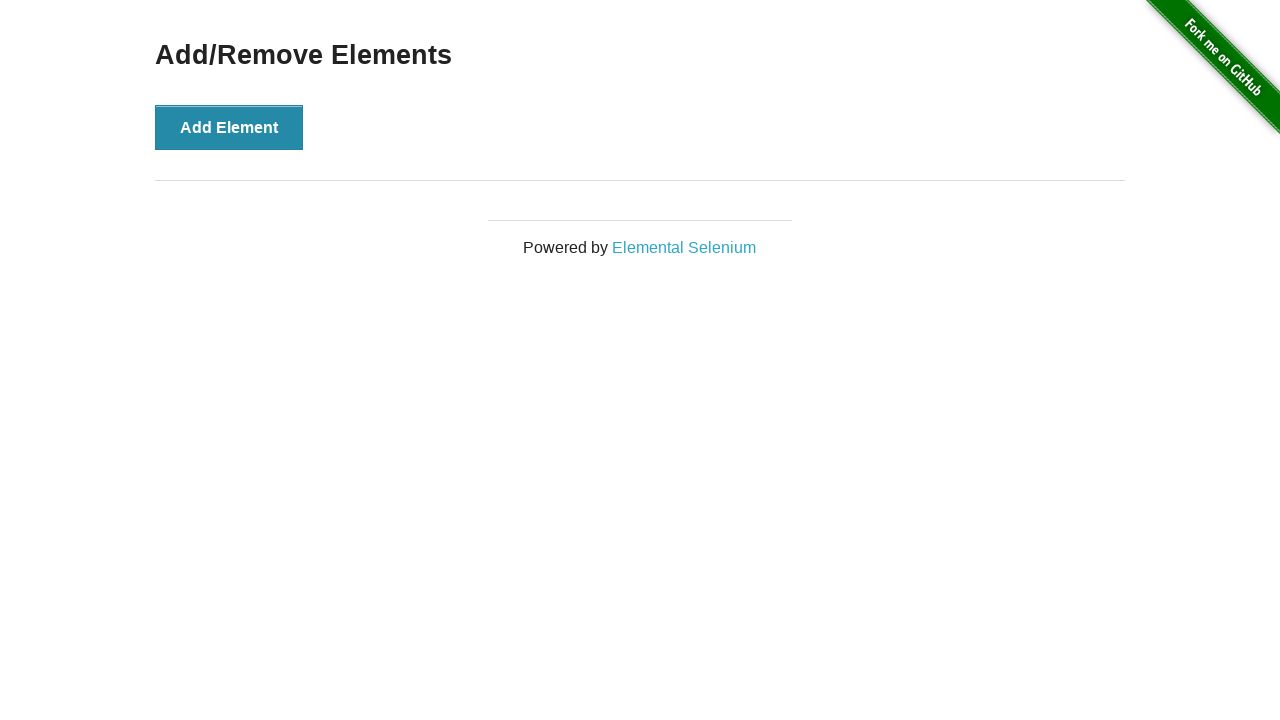

Verified 'Add/Remove Elements' heading is still visible
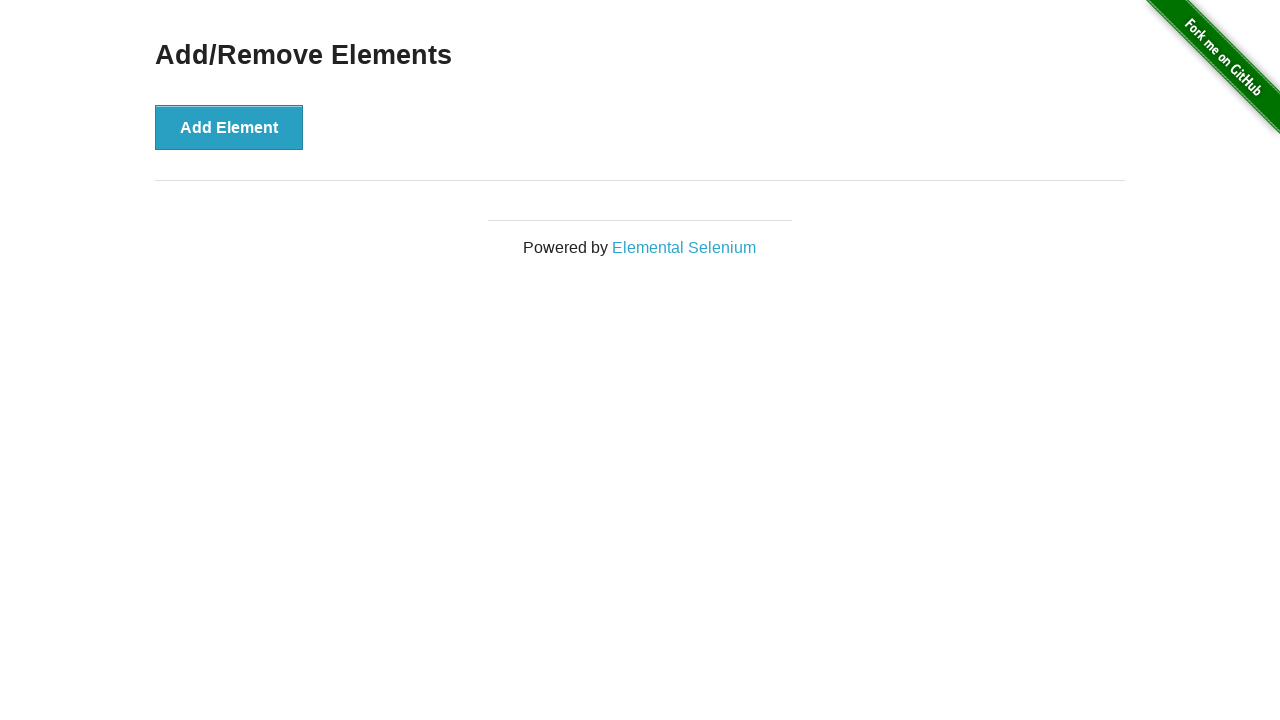

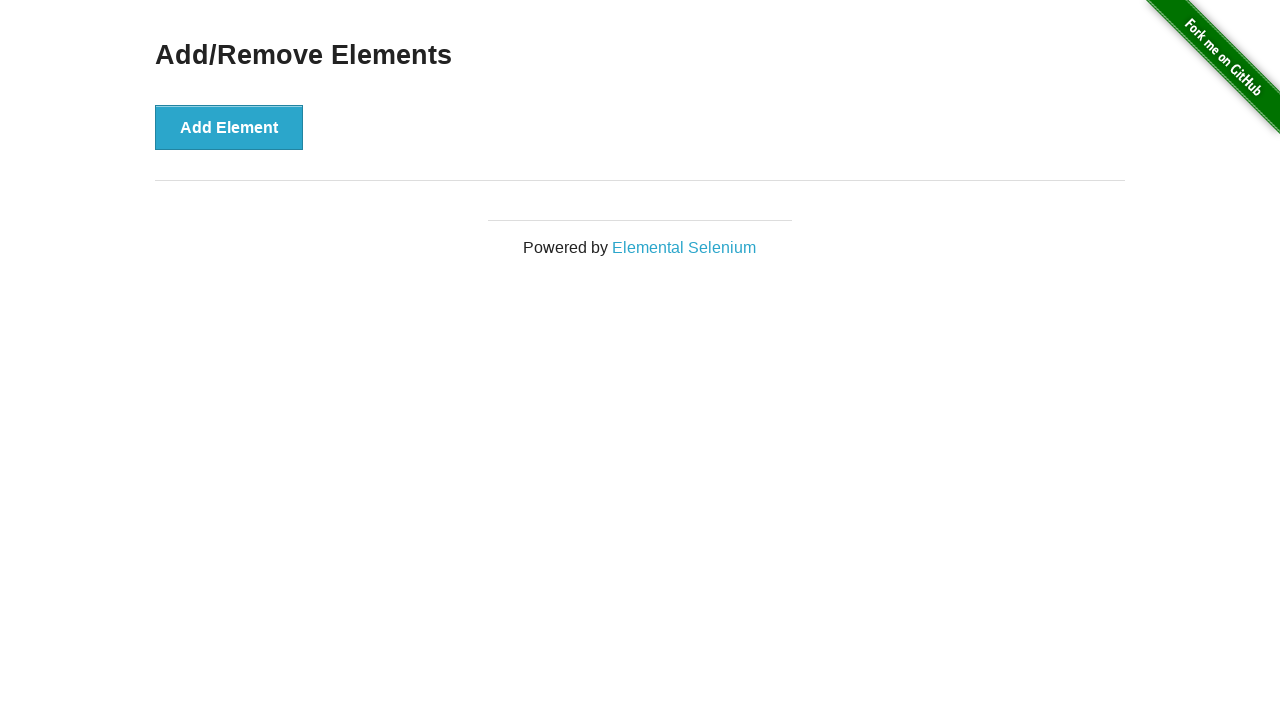